Navigates to Internshala internship listings page for front-end, software, and web development internships, and verifies that internship listings are displayed with job details.

Starting URL: https://internshala.com/internships/front-end-development,software-development,web-development-internship/

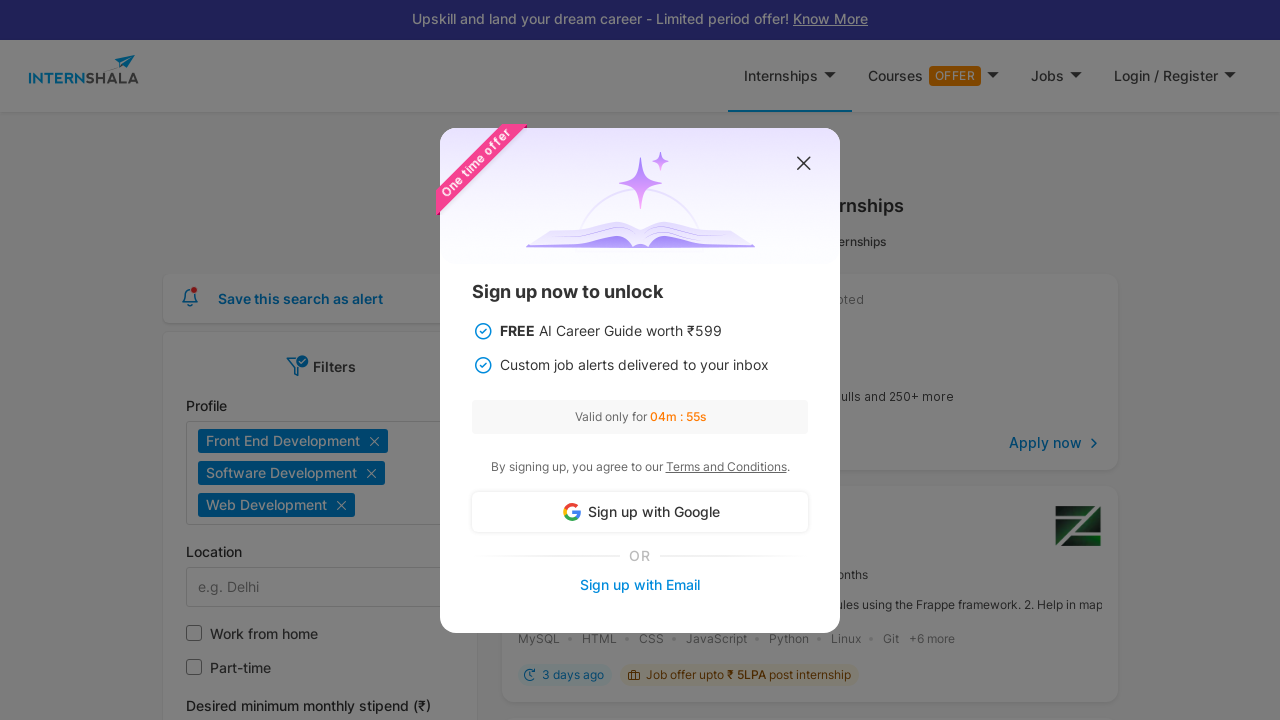

Waited for internship listings container to load
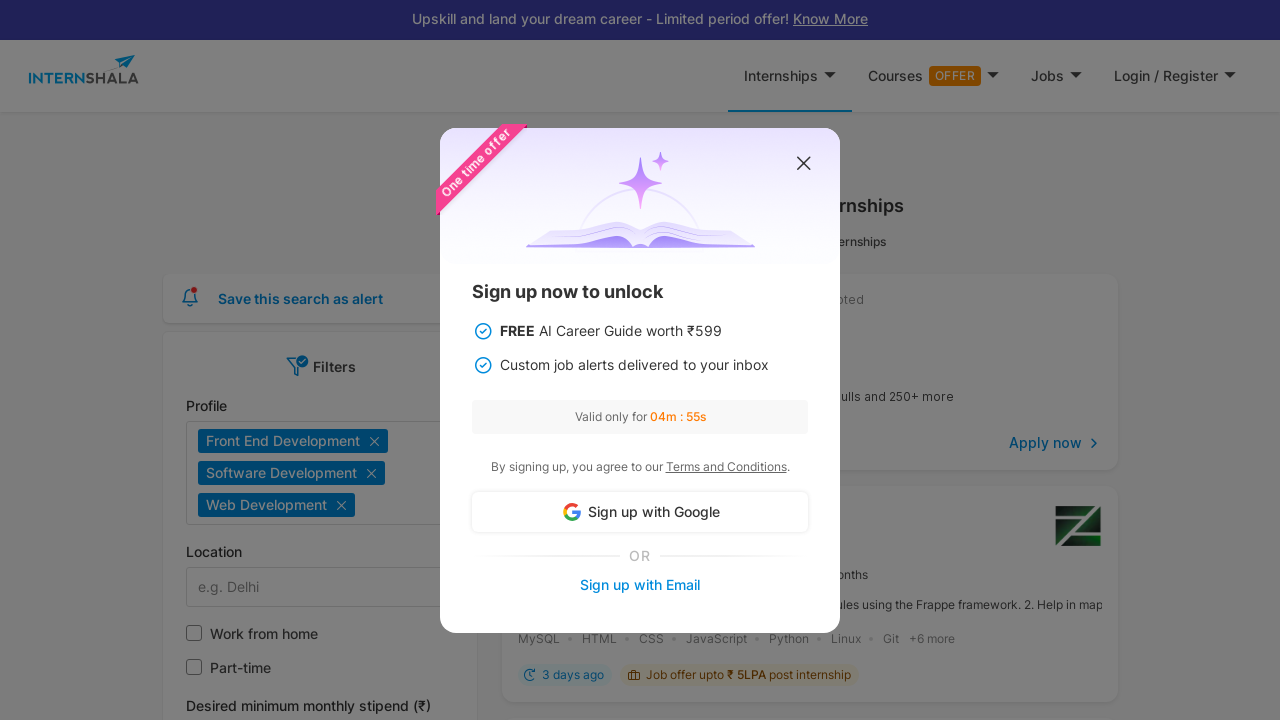

Verified job internship name elements are present
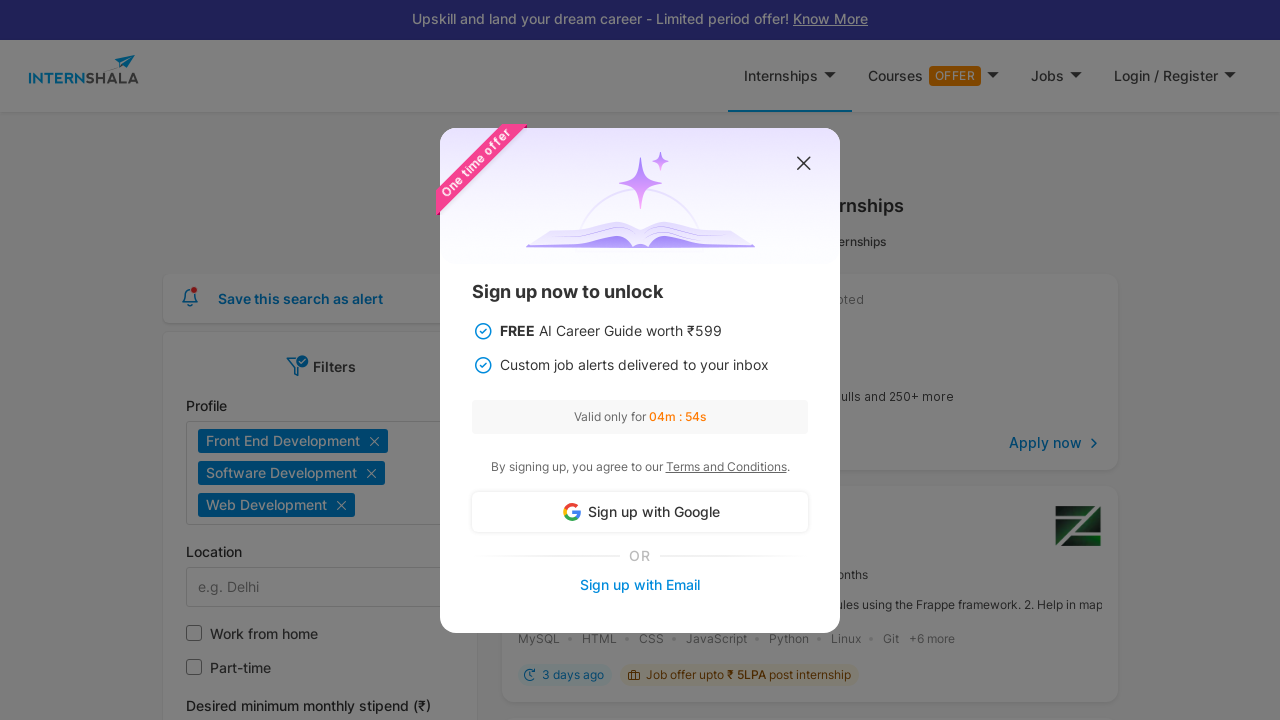

Verified company name elements are present
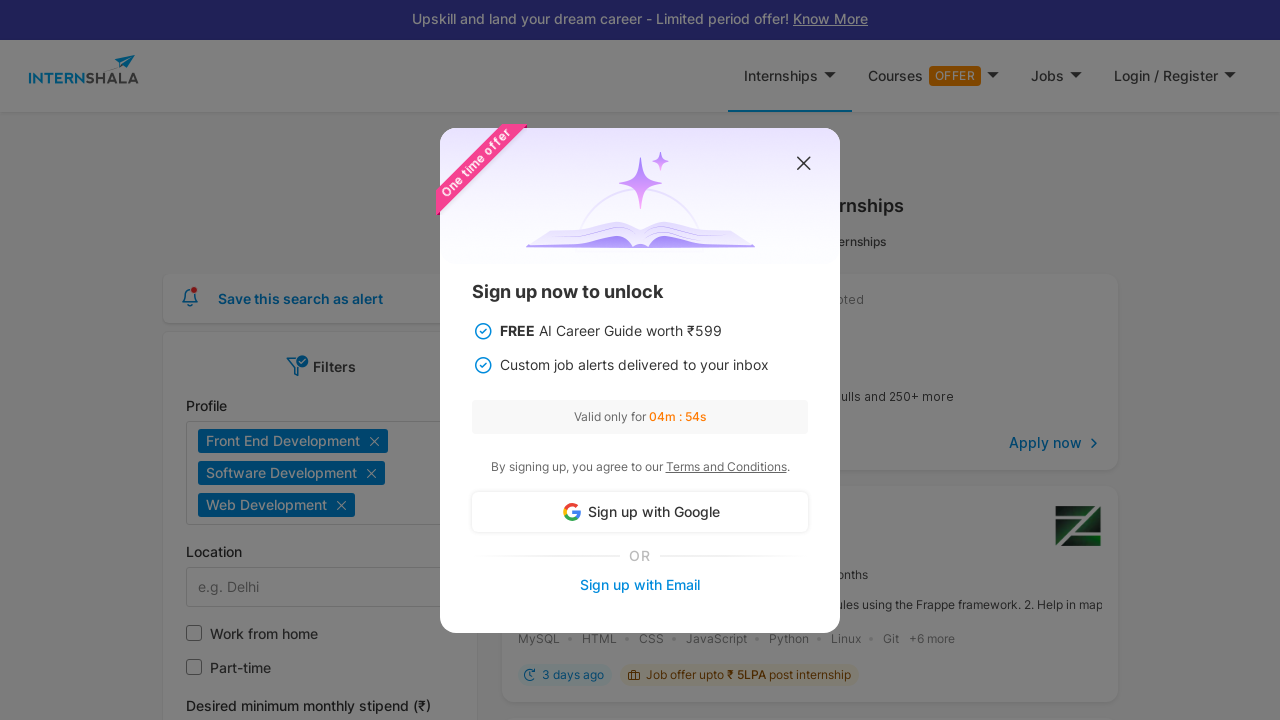

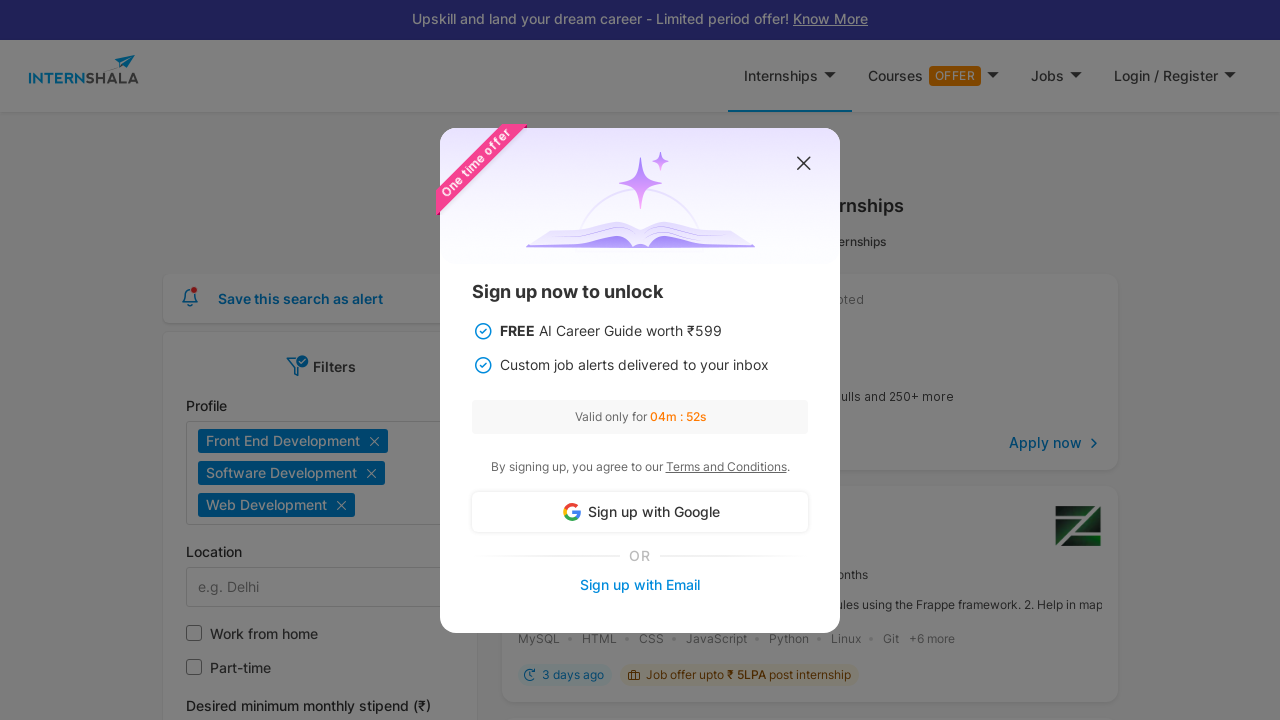